Tests user registration flow on ParaBank by navigating to the registration page, filling in user details (name, address, credentials), and submitting the registration form to create a new account.

Starting URL: https://parabank.parasoft.com/parabank/index.htm

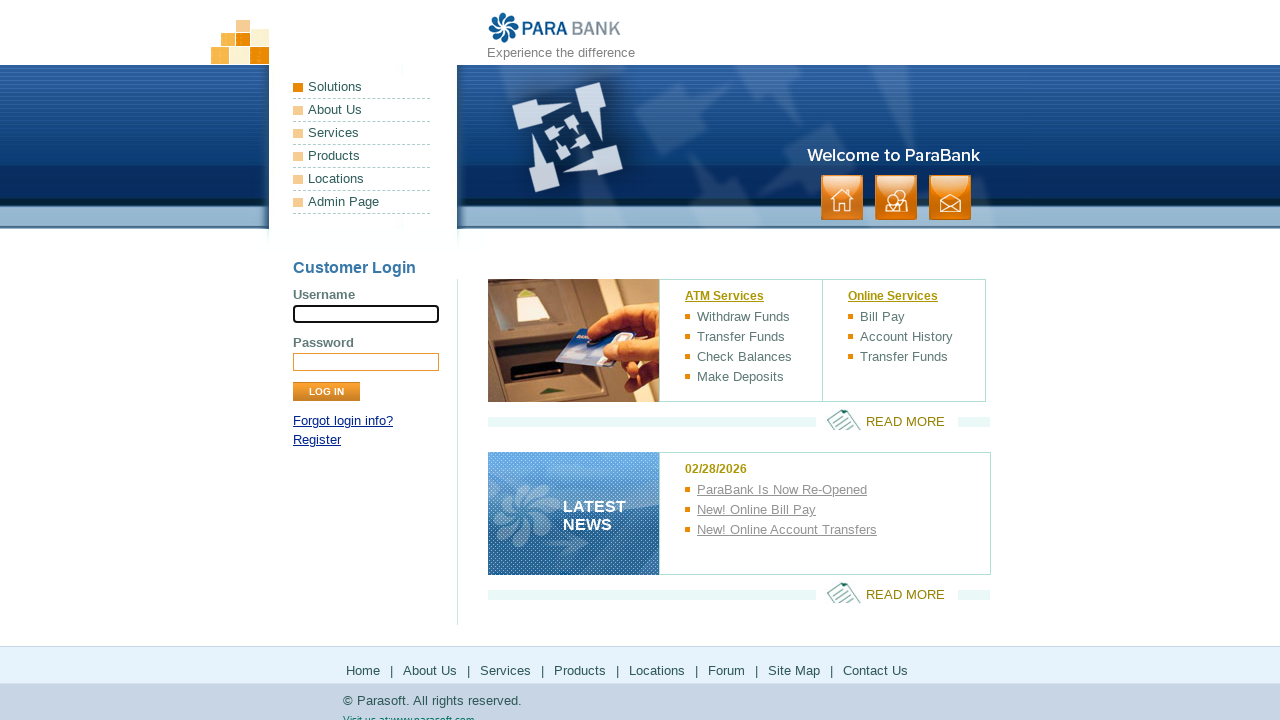

Homepage loaded, caption element verified
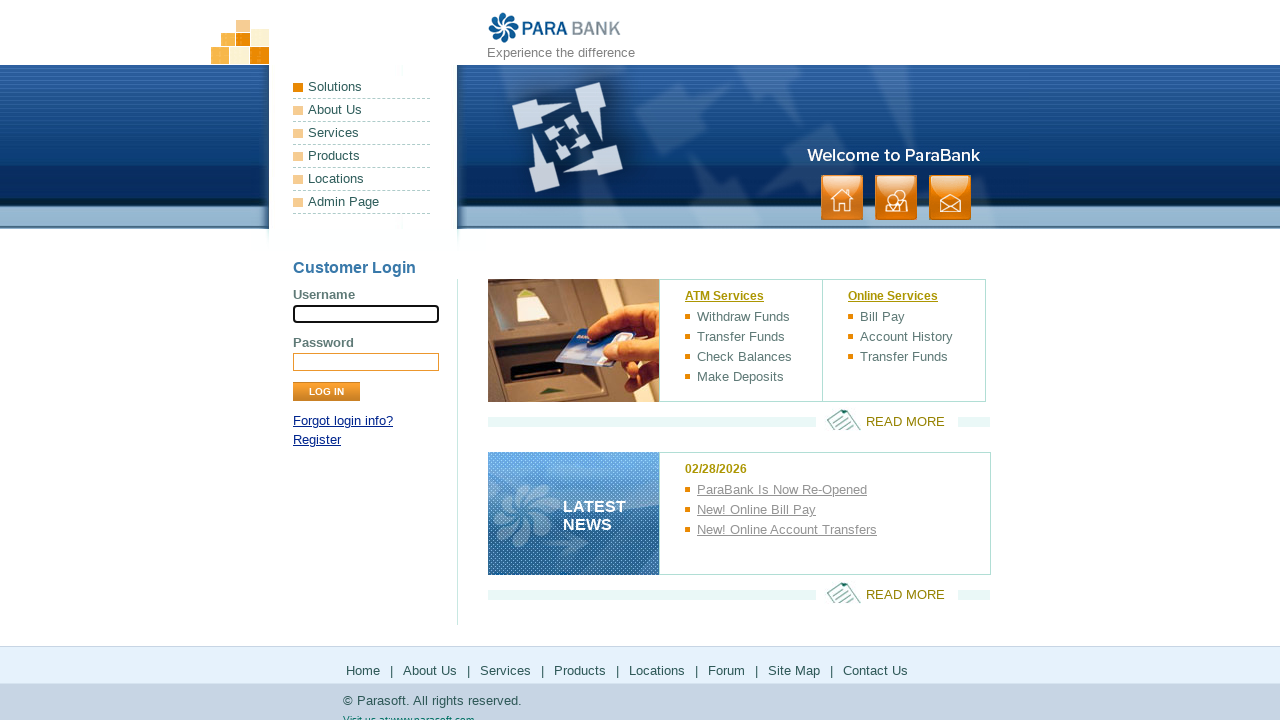

Clicked Register link to navigate to registration page at (317, 440) on xpath=/html/body/div[1]/div[3]/div[1]/div/p[2]/a
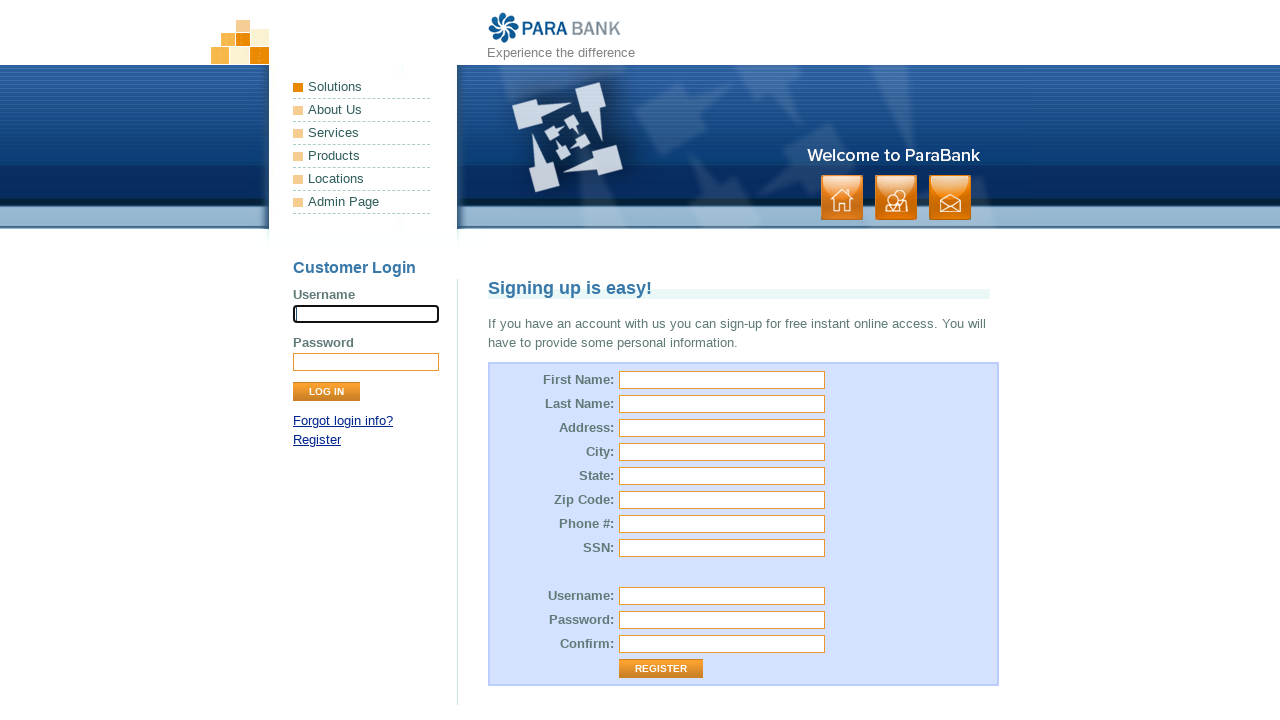

Registration page loaded
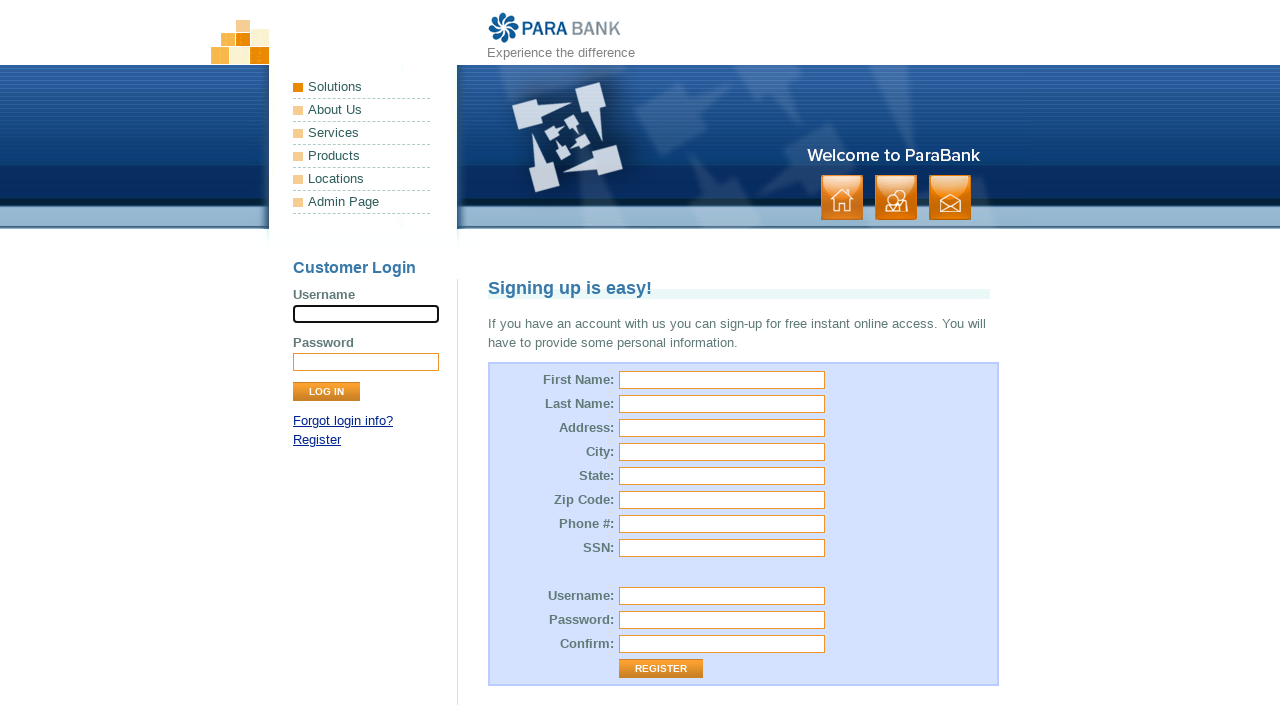

Generated random user data: username=testuser_vwjtwc
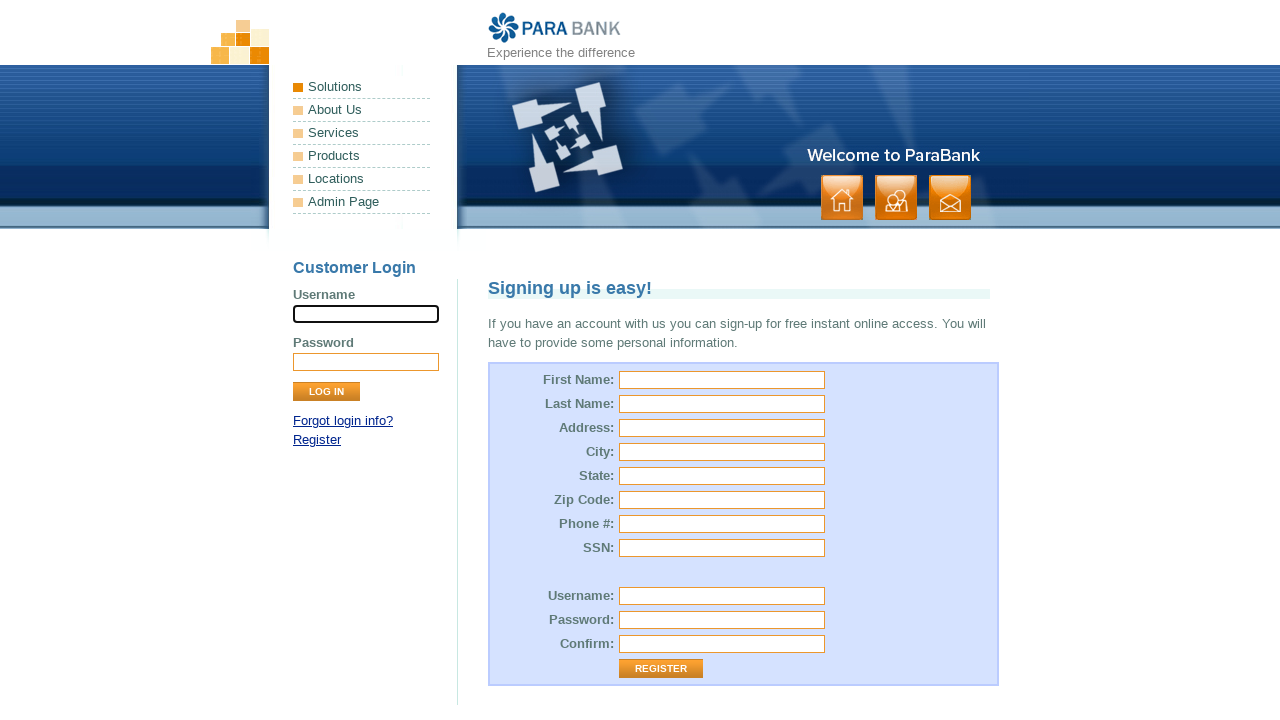

Filled first name field with 'John' on #customer\.firstName
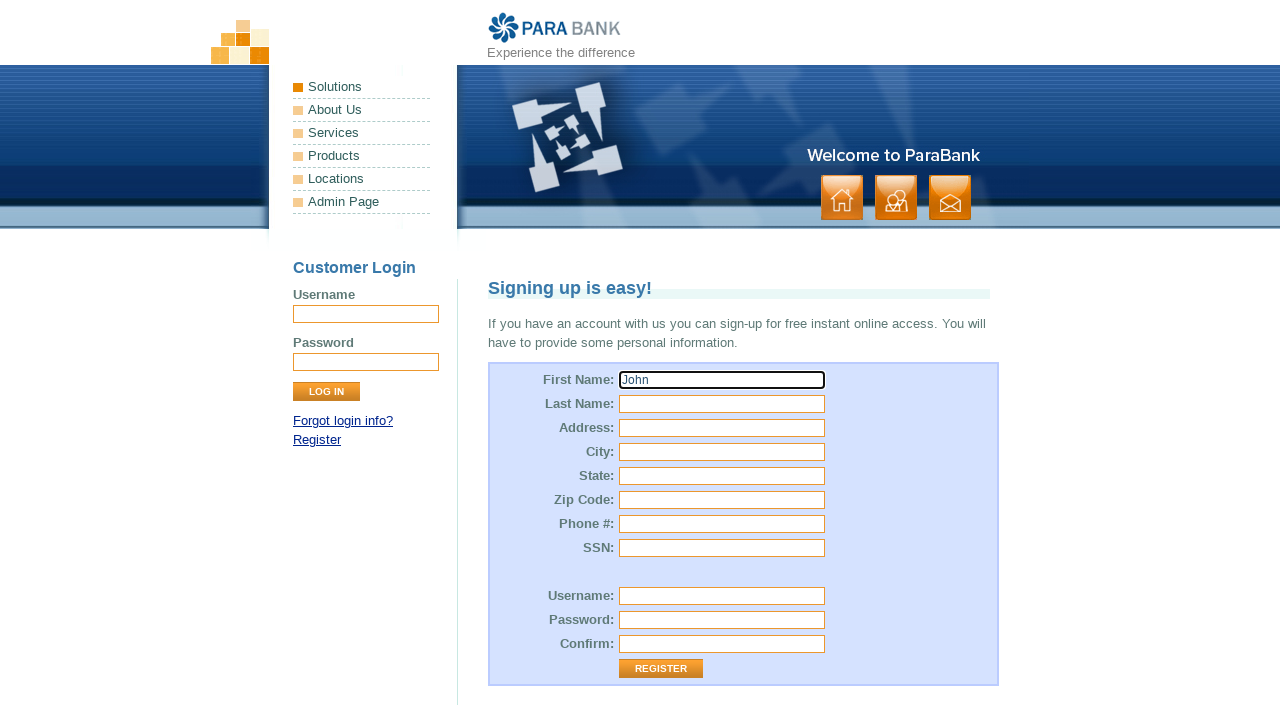

Filled last name field with 'Doe' on #customer\.lastName
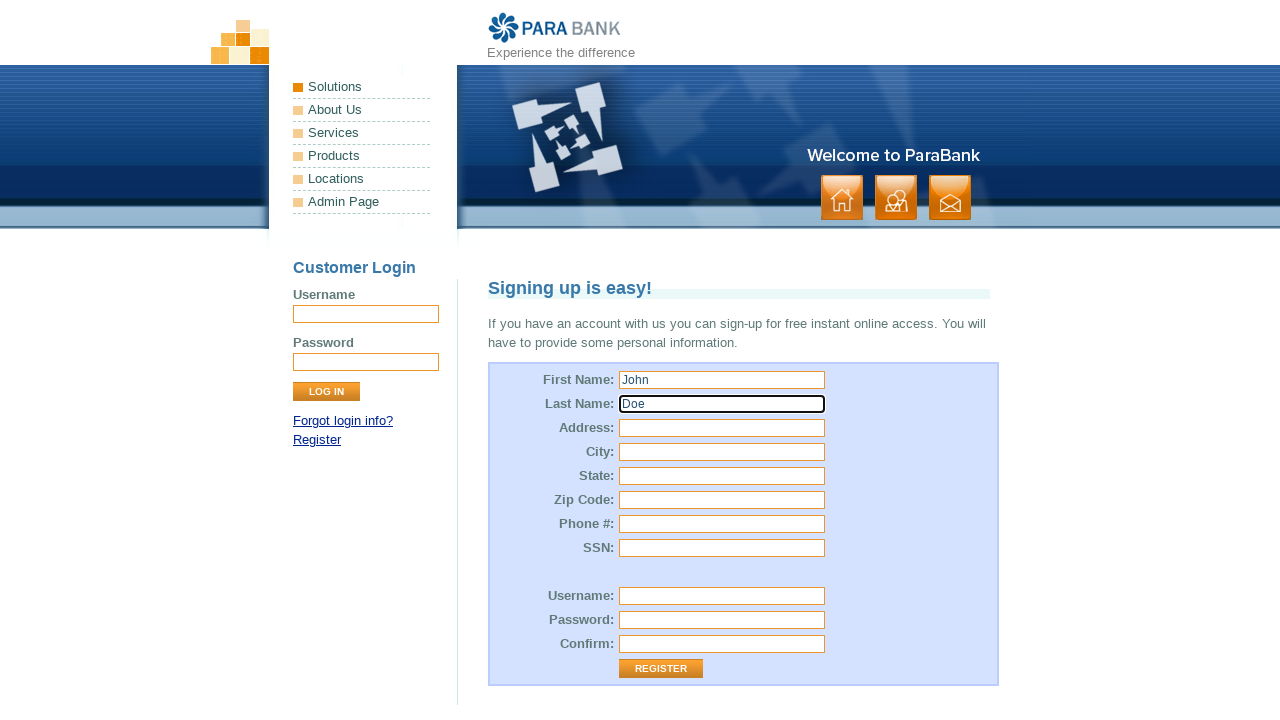

Filled street address field with '123 Test Street' on #customer\.address\.street
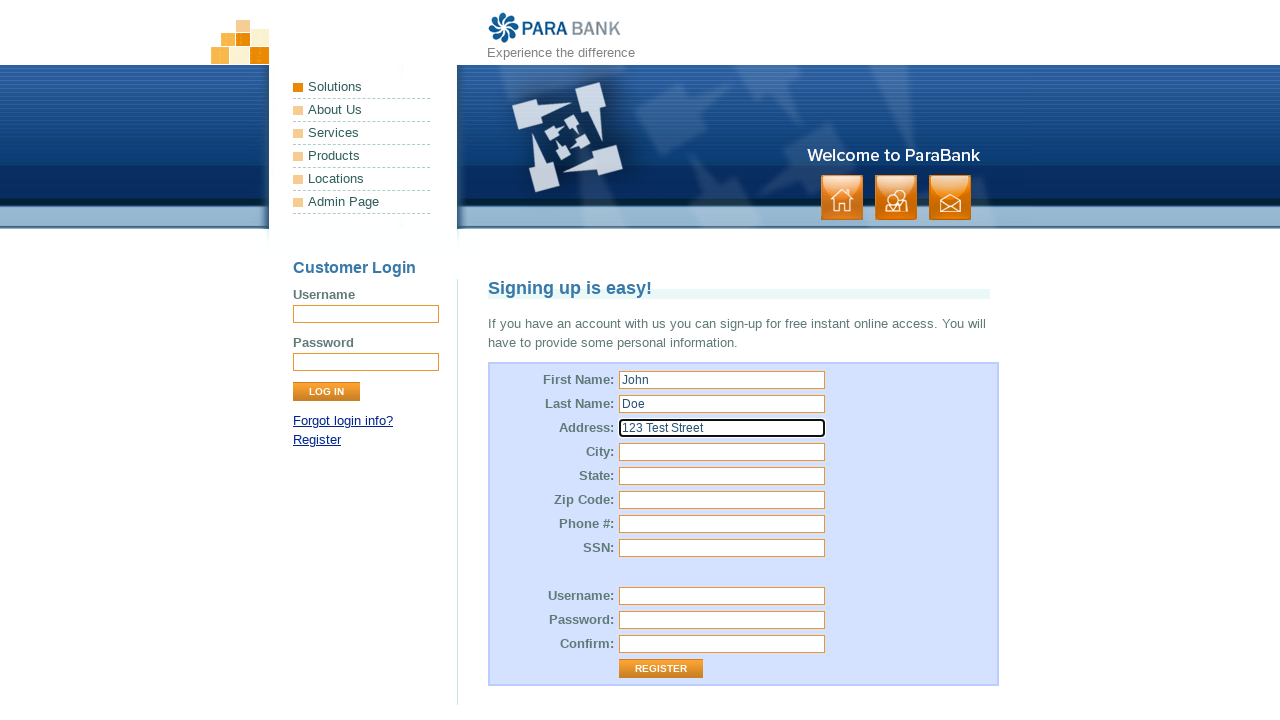

Filled city field with 'Bangalore' on #customer\.address\.city
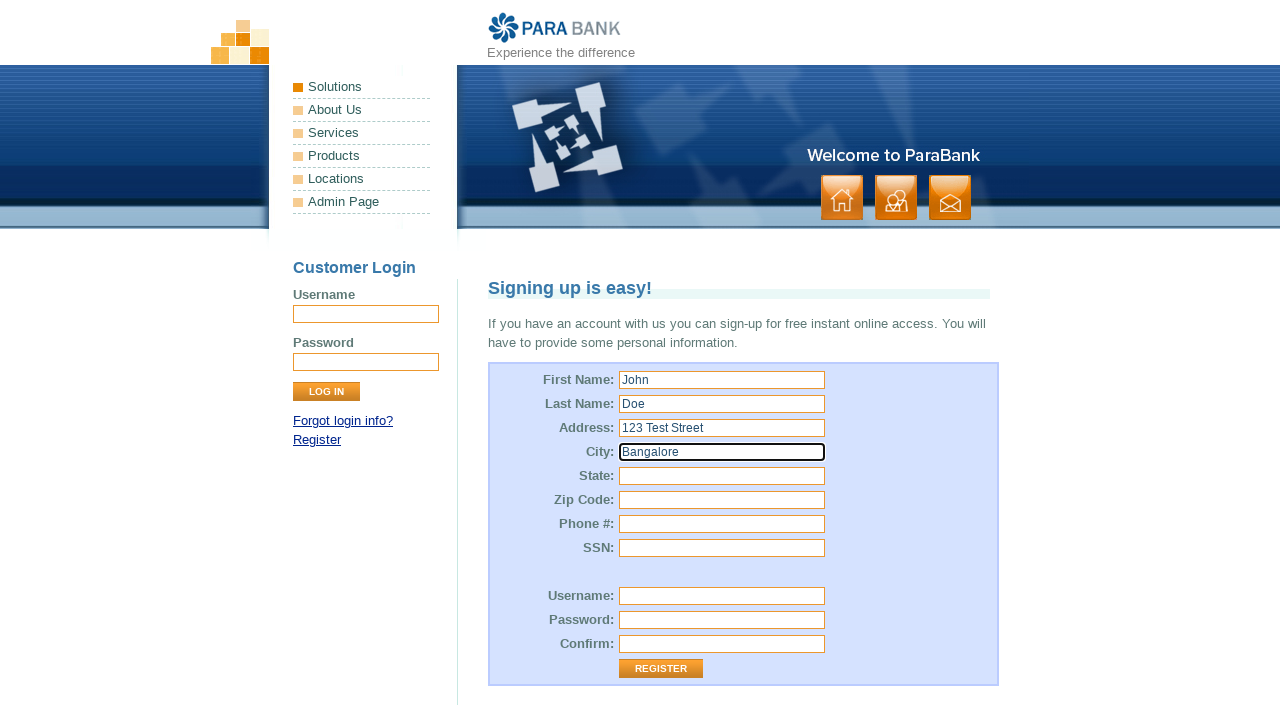

Filled state field with 'Karnataka' on #customer\.address\.state
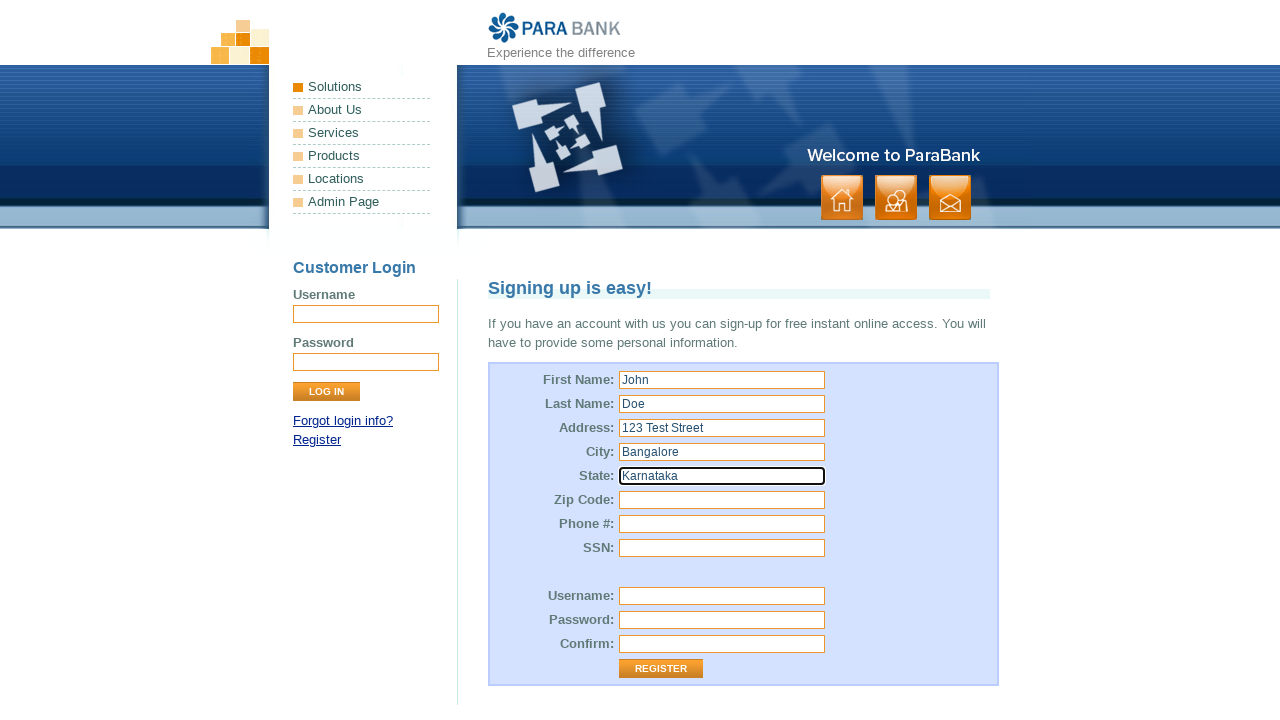

Filled zip code field with '560001' on #customer\.address\.zipCode
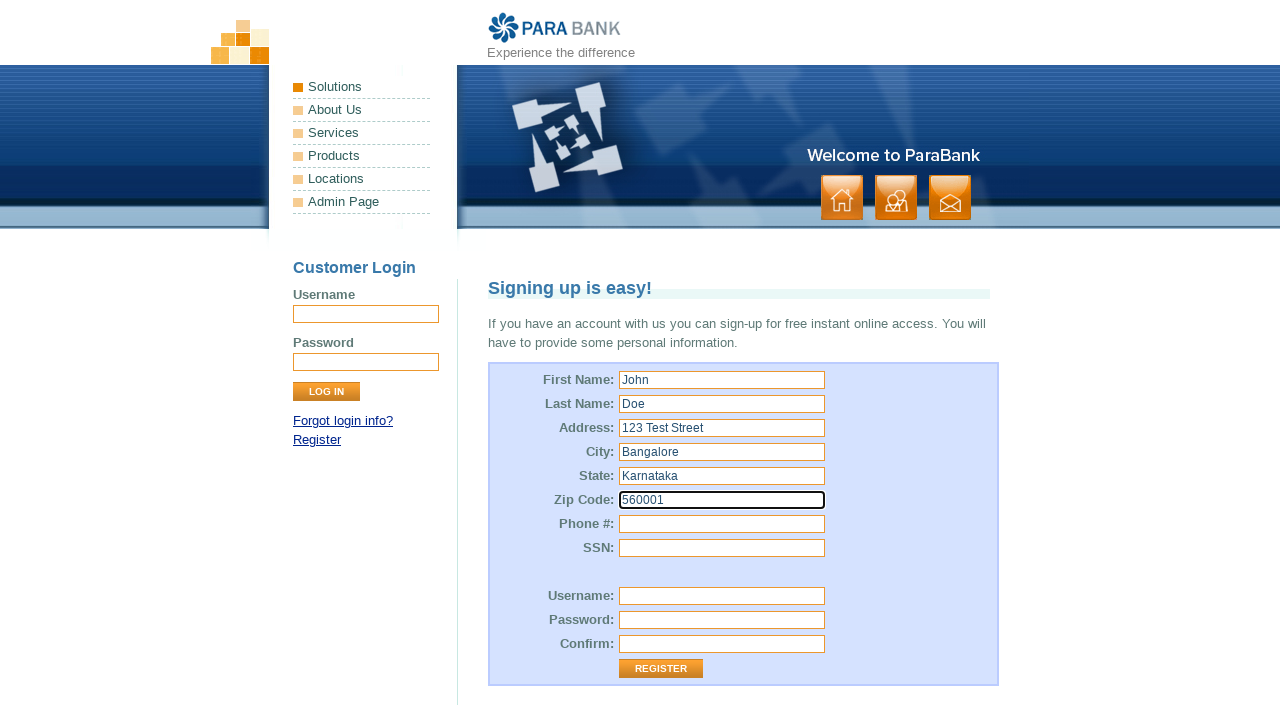

Filled phone number field with '9876543210' on #customer\.phoneNumber
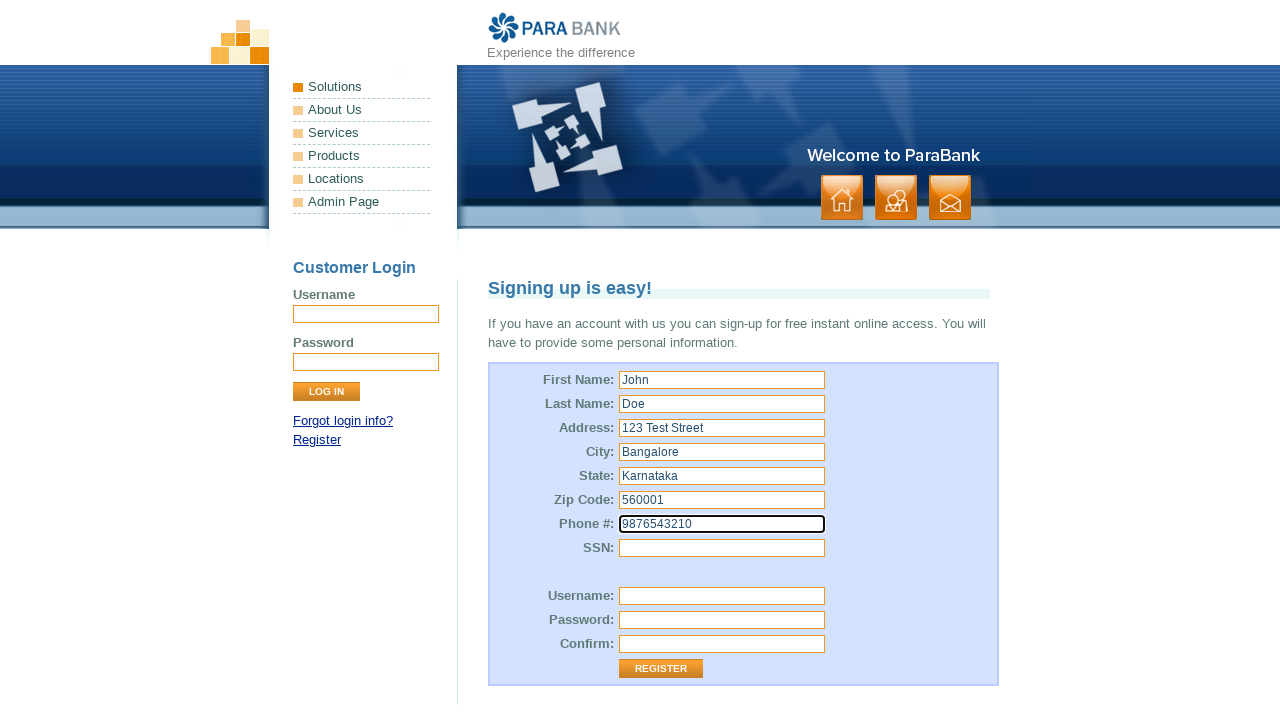

Filled SSN field with '269' on #customer\.ssn
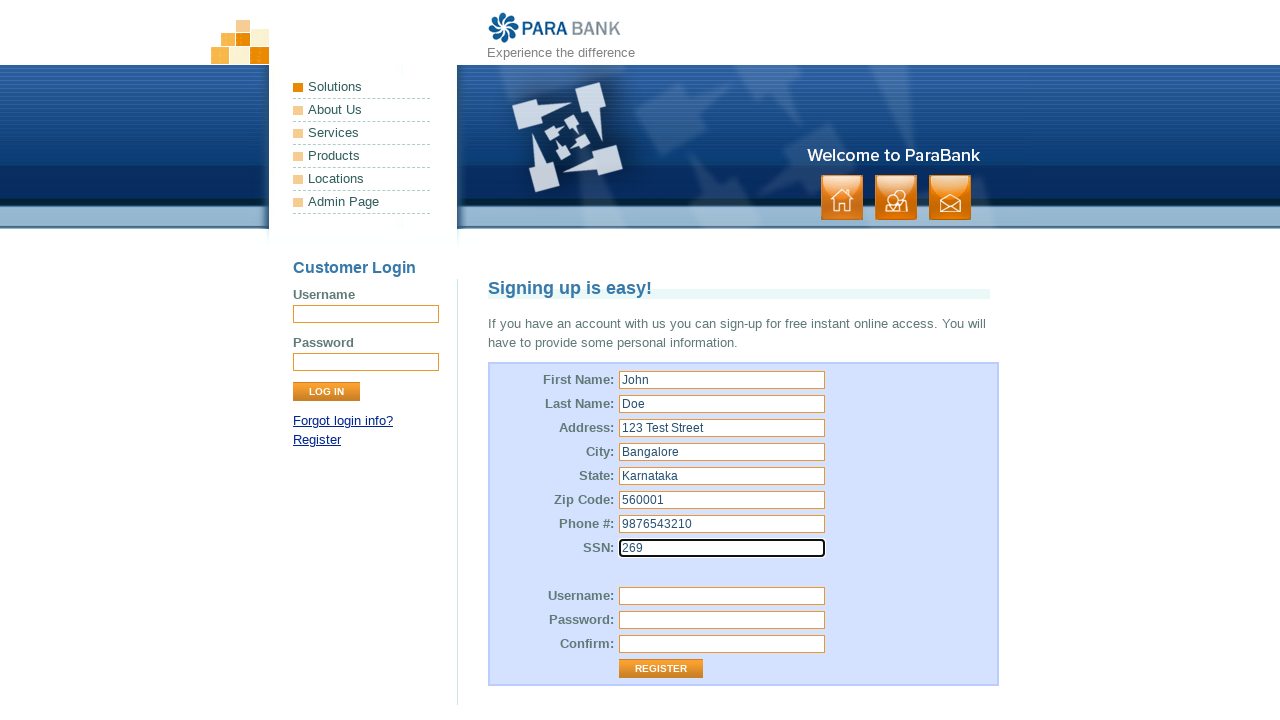

Filled username field with 'testuser_vwjtwc' on #customer\.username
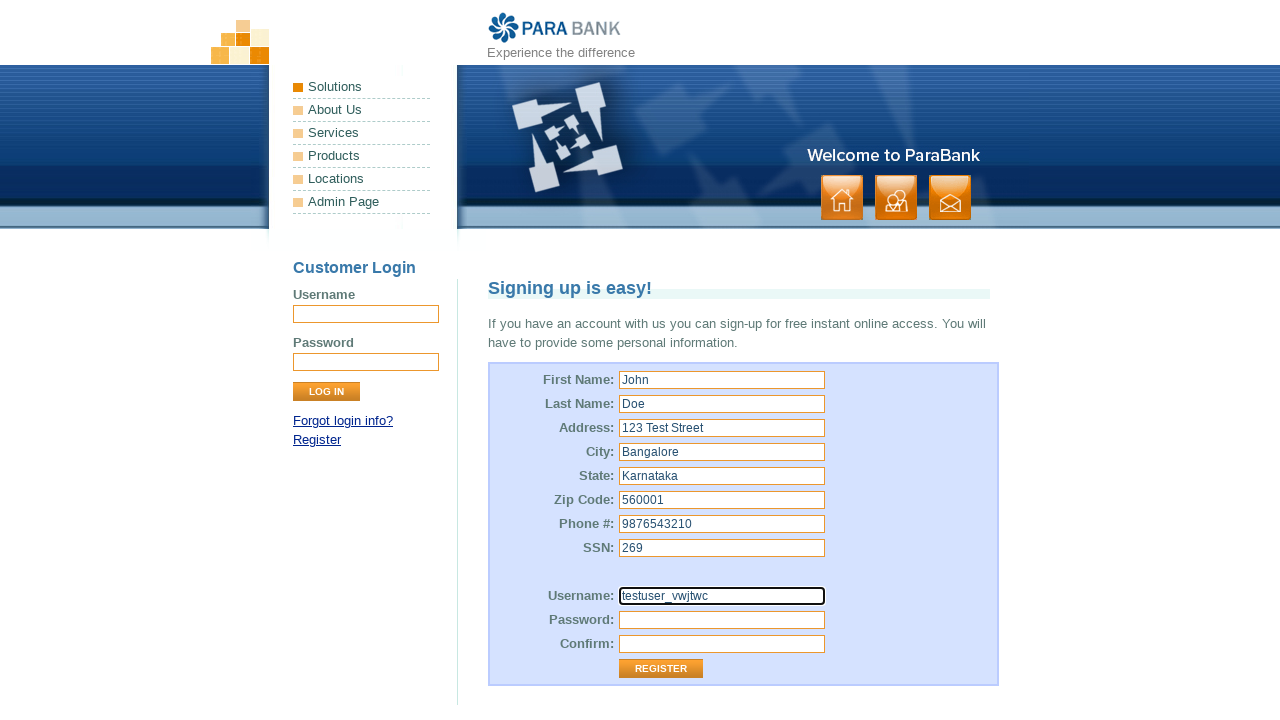

Filled password field on #customer\.password
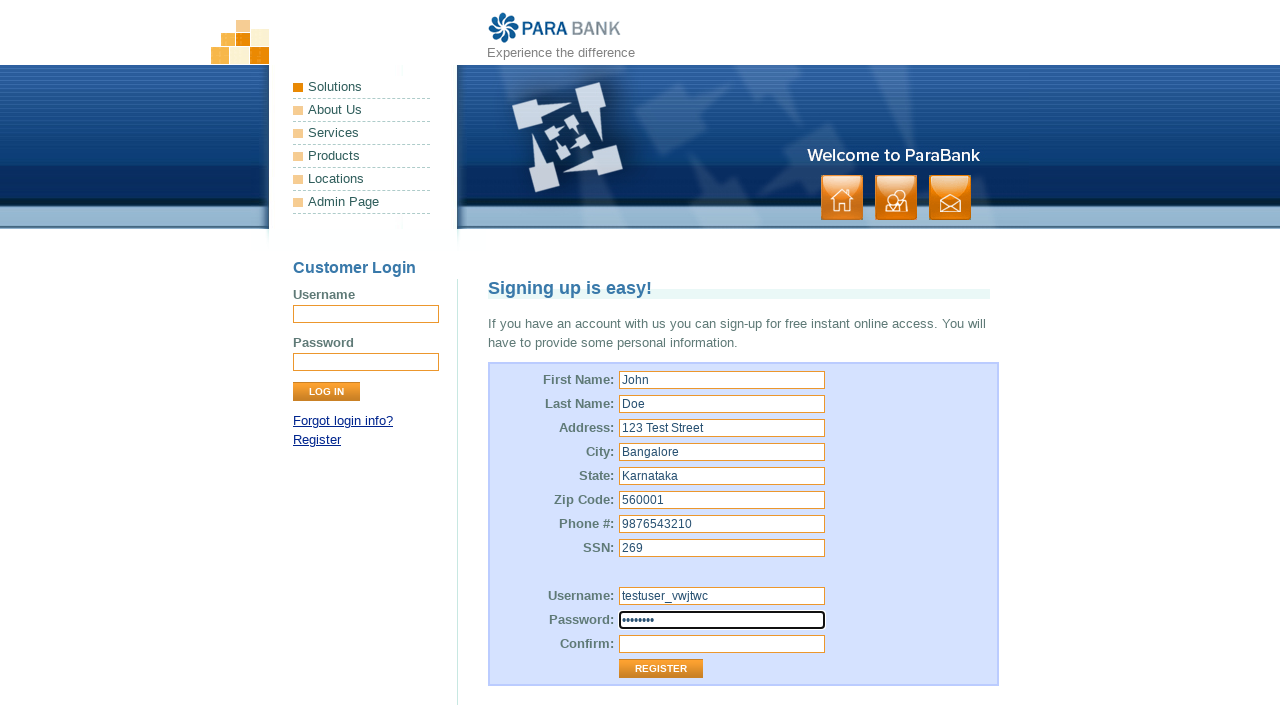

Filled repeated password field on #repeatedPassword
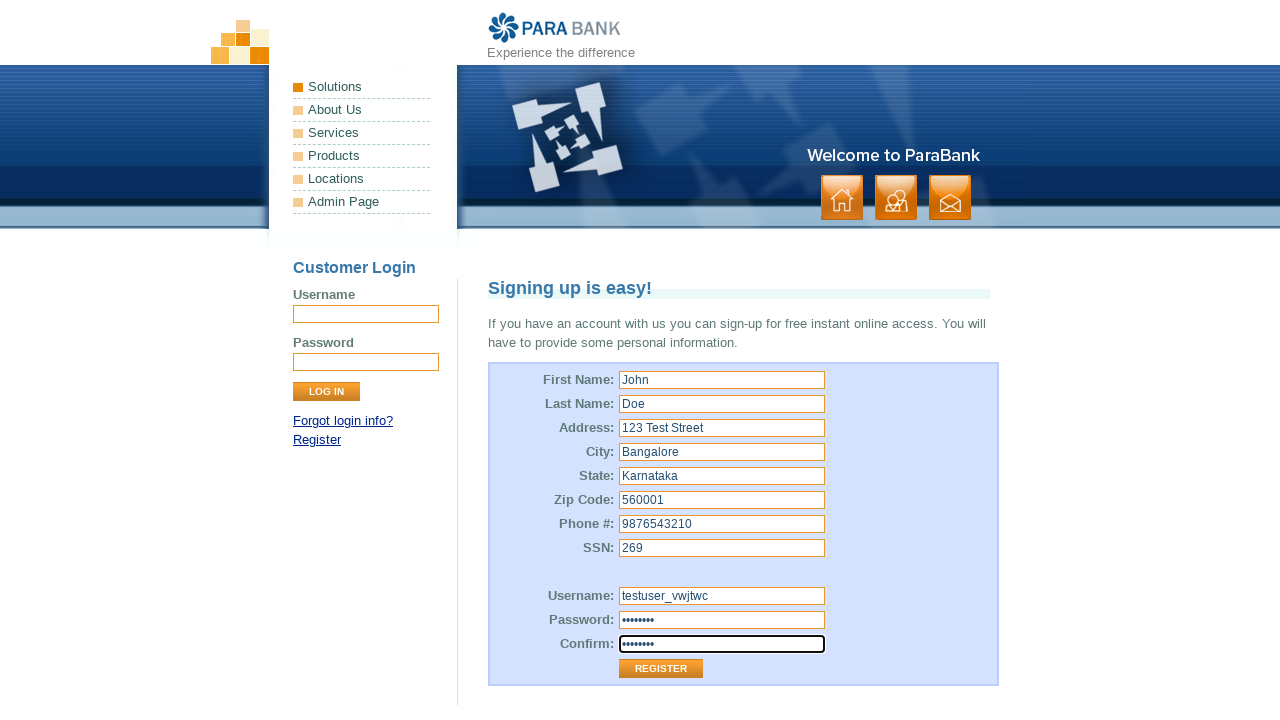

Clicked Register button to submit registration form at (661, 669) on xpath=/html/body/div[1]/div[3]/div[2]/form/table/tbody/tr[13]/td[2]/input
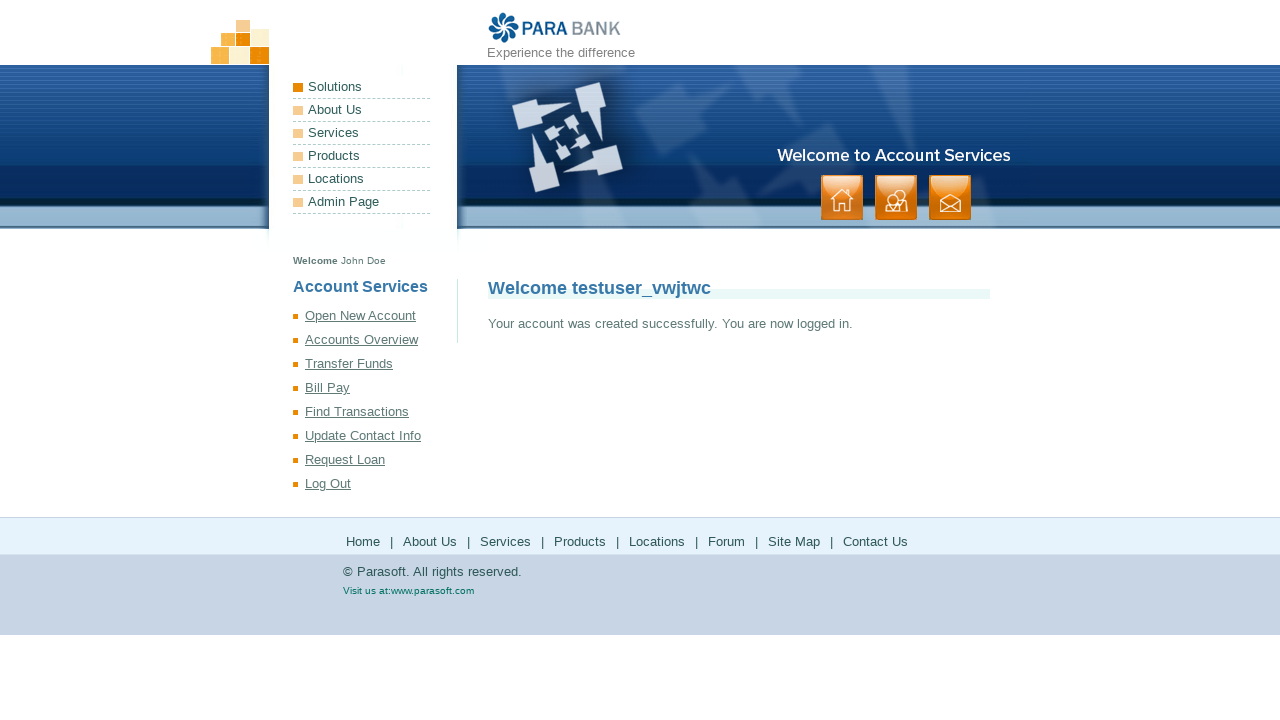

Registration successful, welcome page loaded
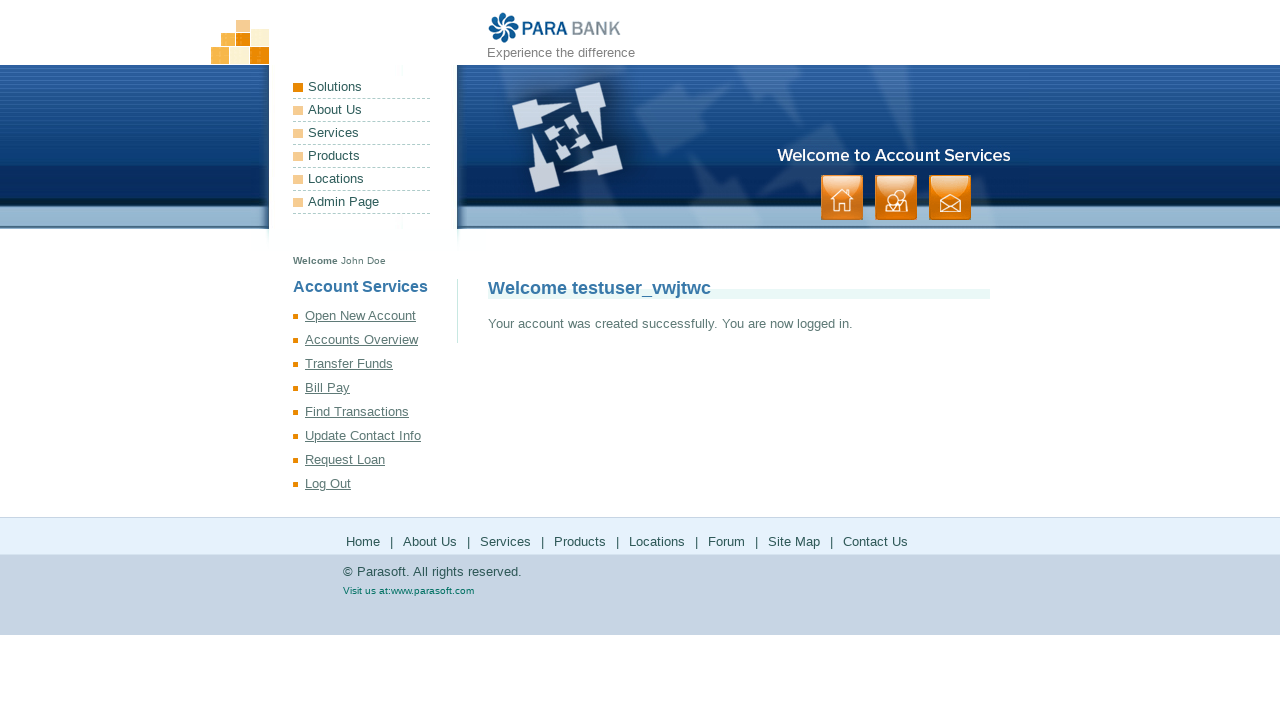

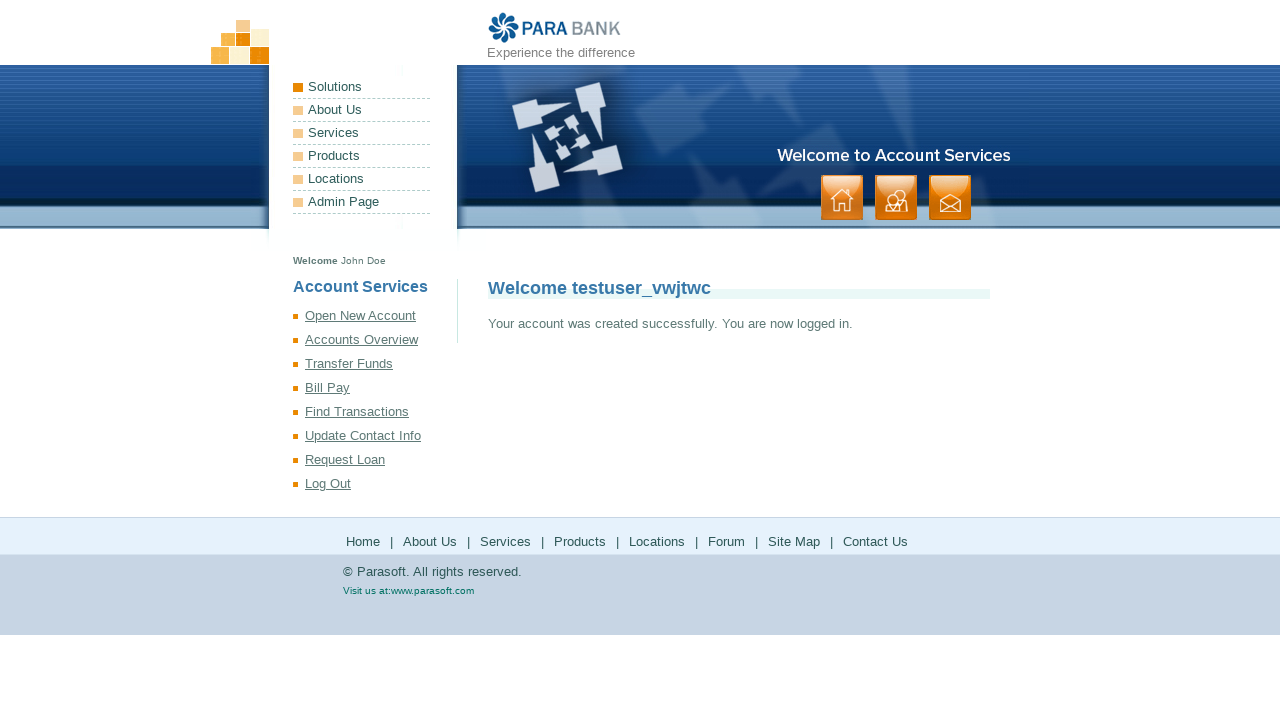